Tests drag and drop functionality by dragging a logo image element and dropping it into a designated drop area.

Starting URL: https://demo.automationtesting.in/Dynamic.html

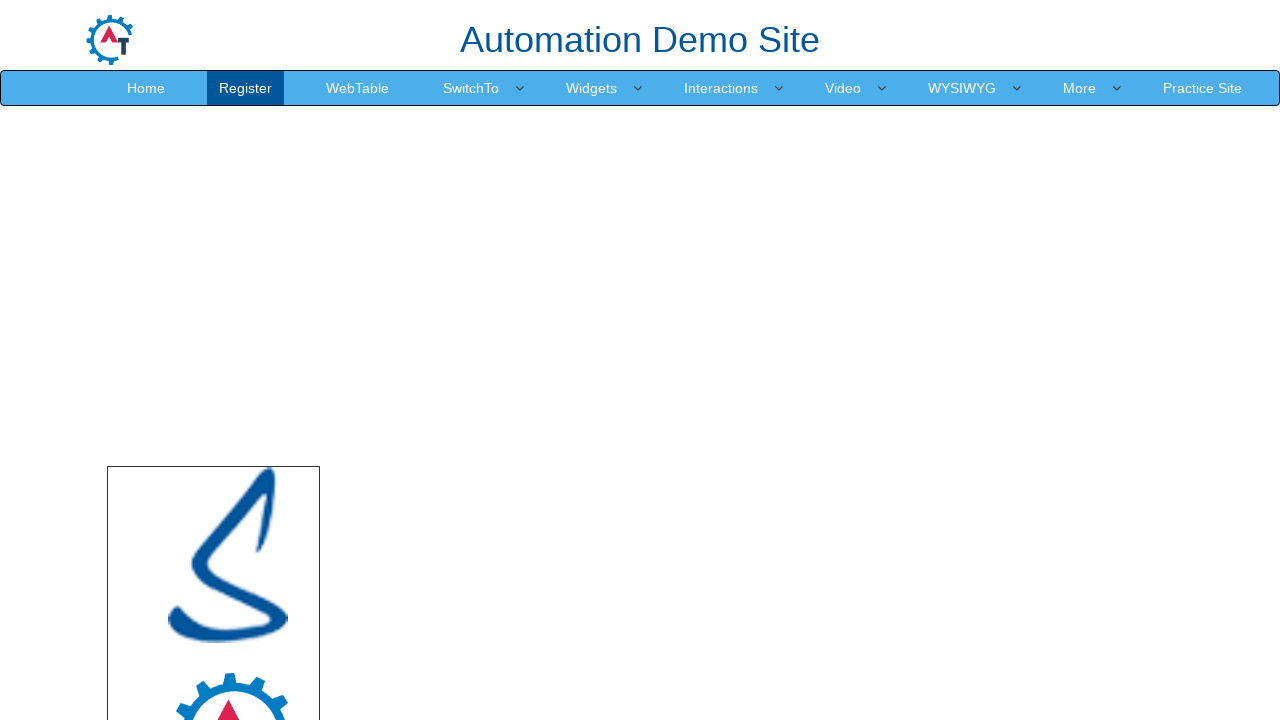

Located logo image element
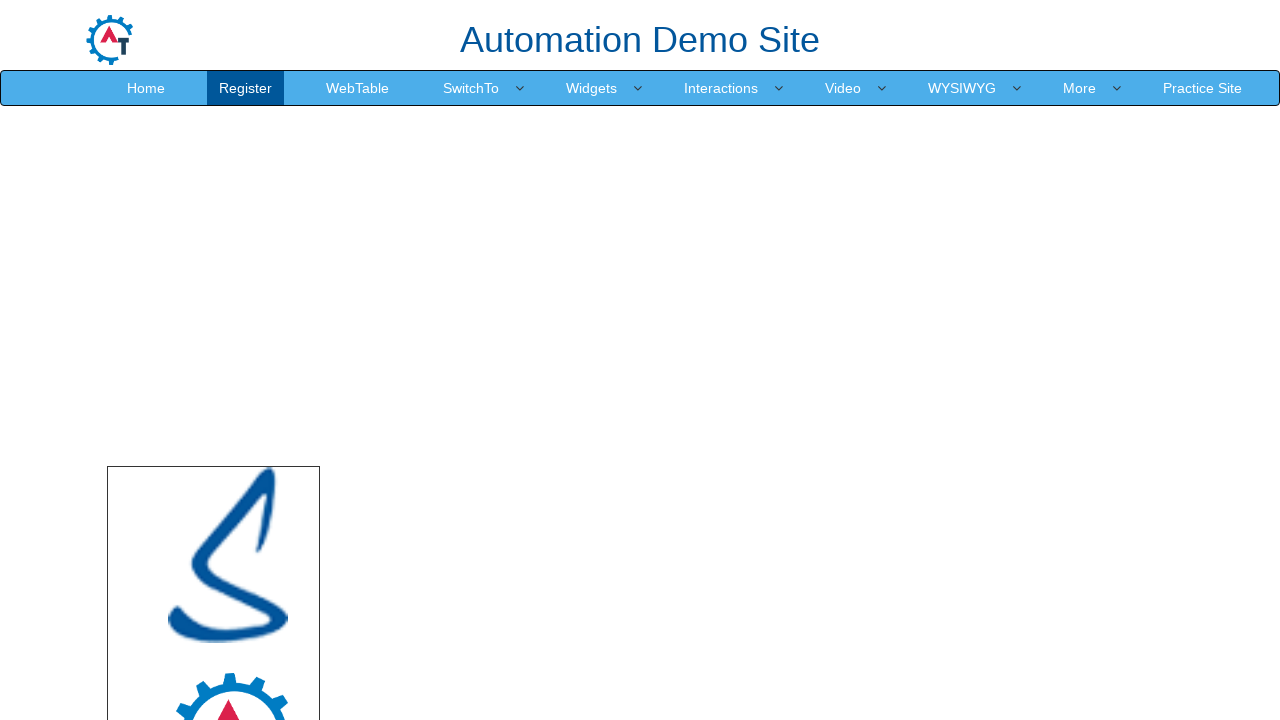

Located drop area element
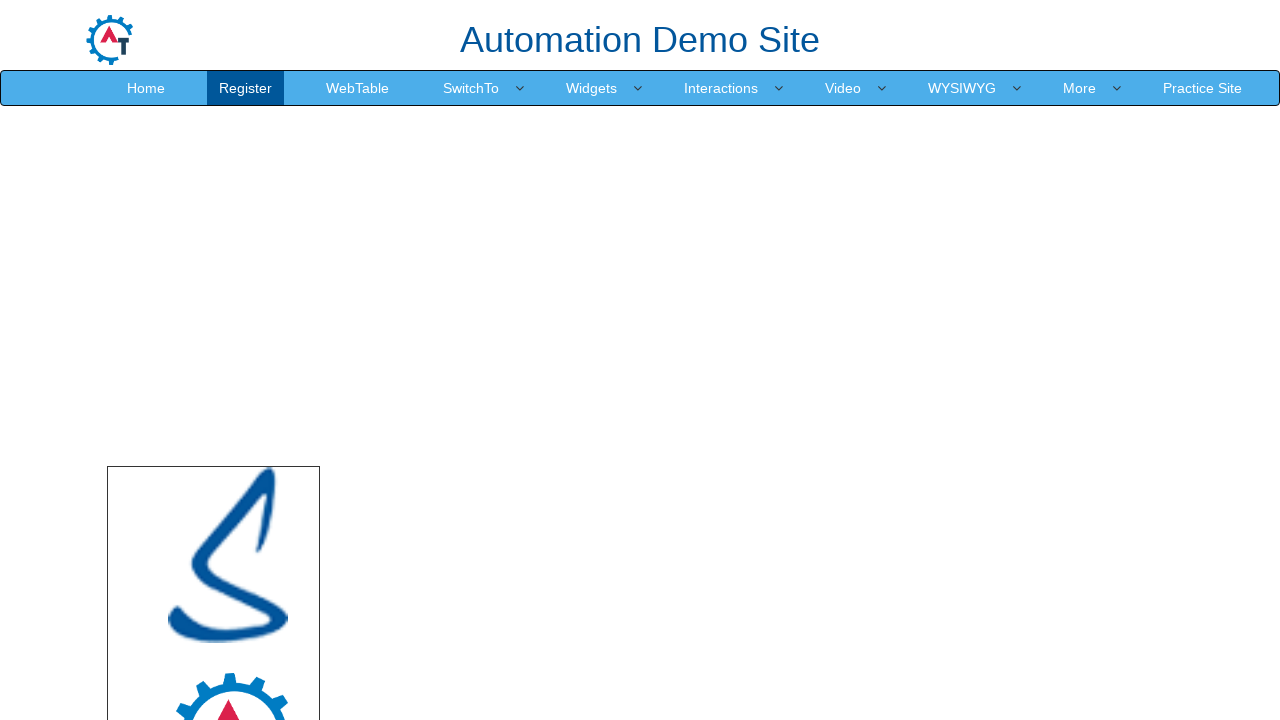

Dragged logo image to drop area at (747, 545)
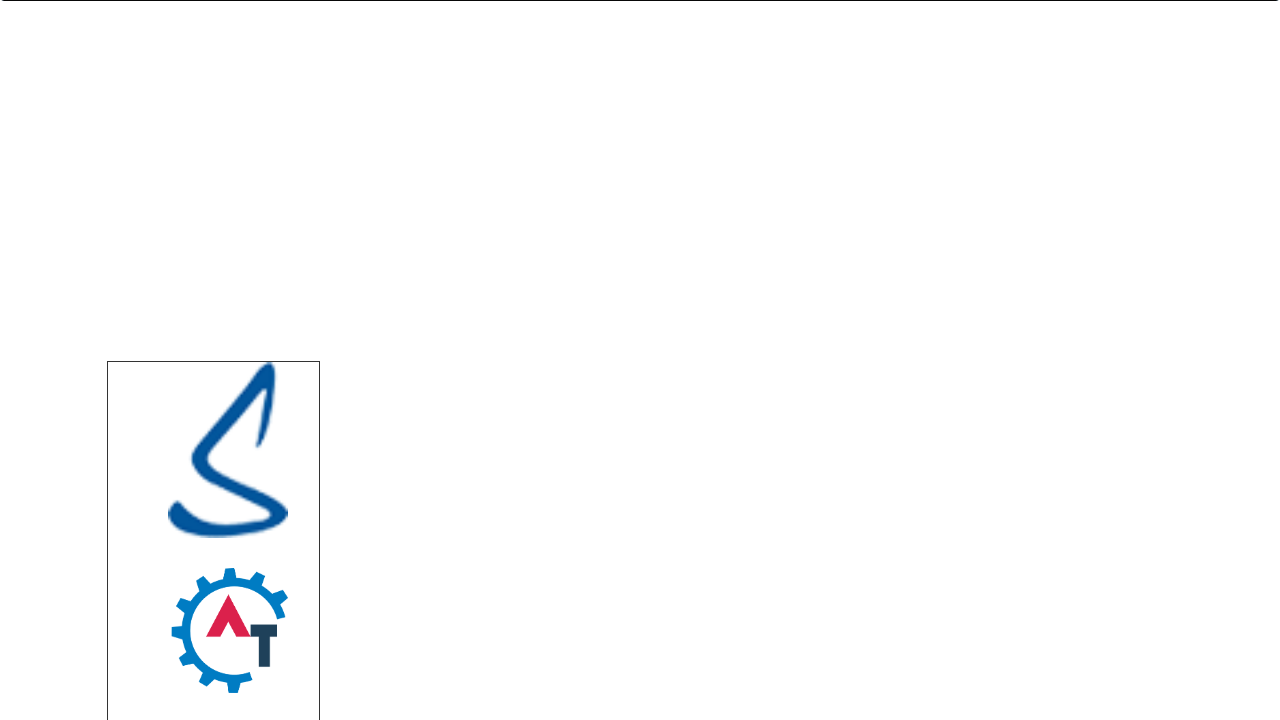

Waited for drag and drop action to complete
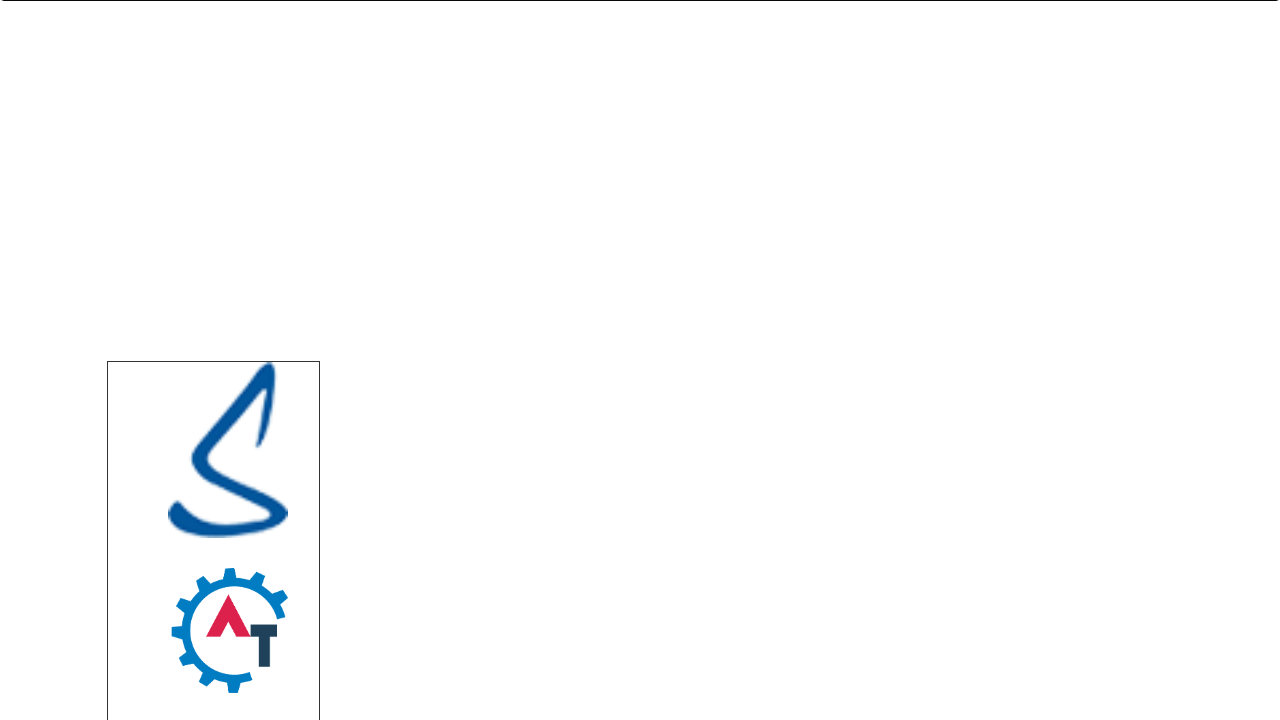

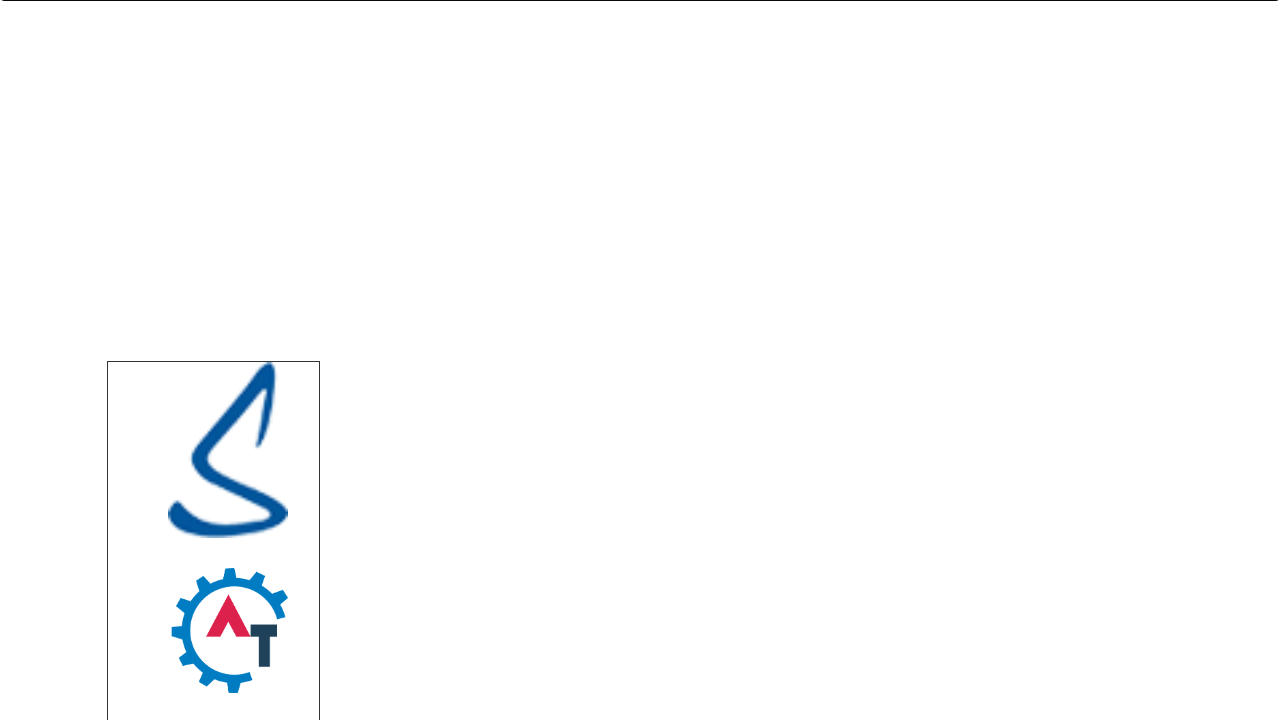